Tests editing a todo item and saving changes by pressing the enter key, then verifies the updated text is visible.

Starting URL: https://todomvc.com/examples/typescript-angular/#/

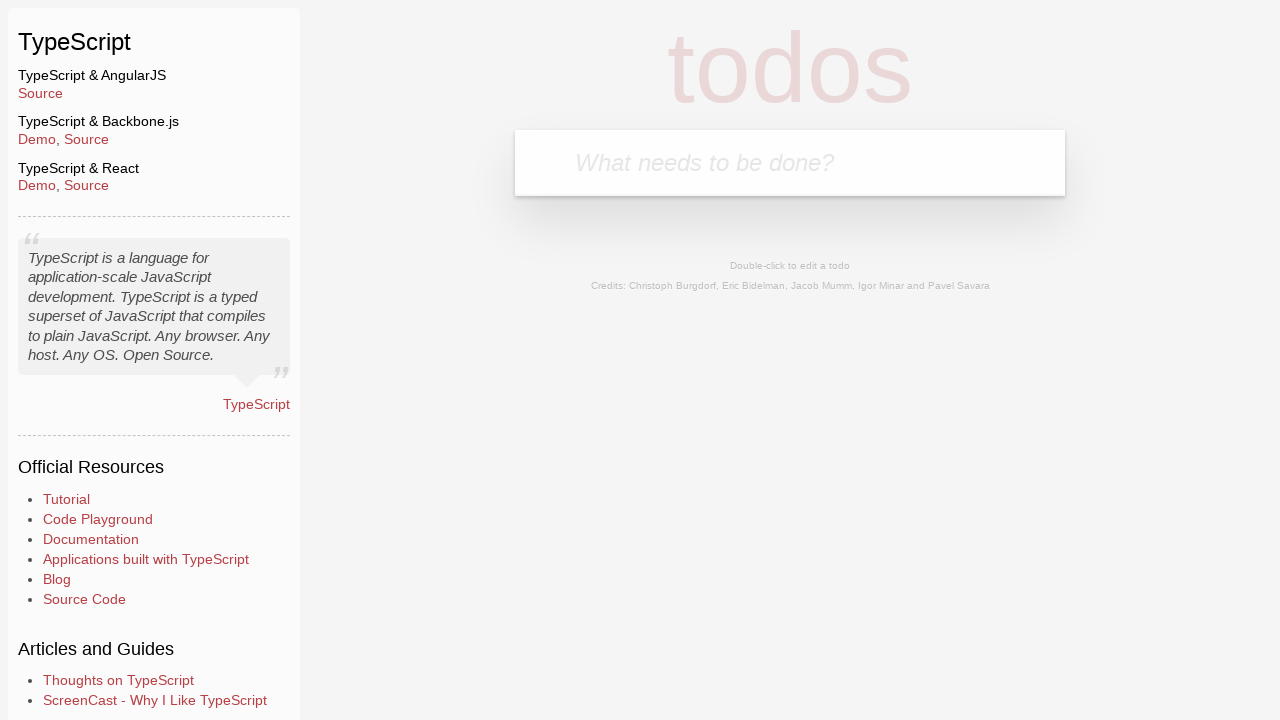

Filled new todo input with 'Lorem' on .new-todo
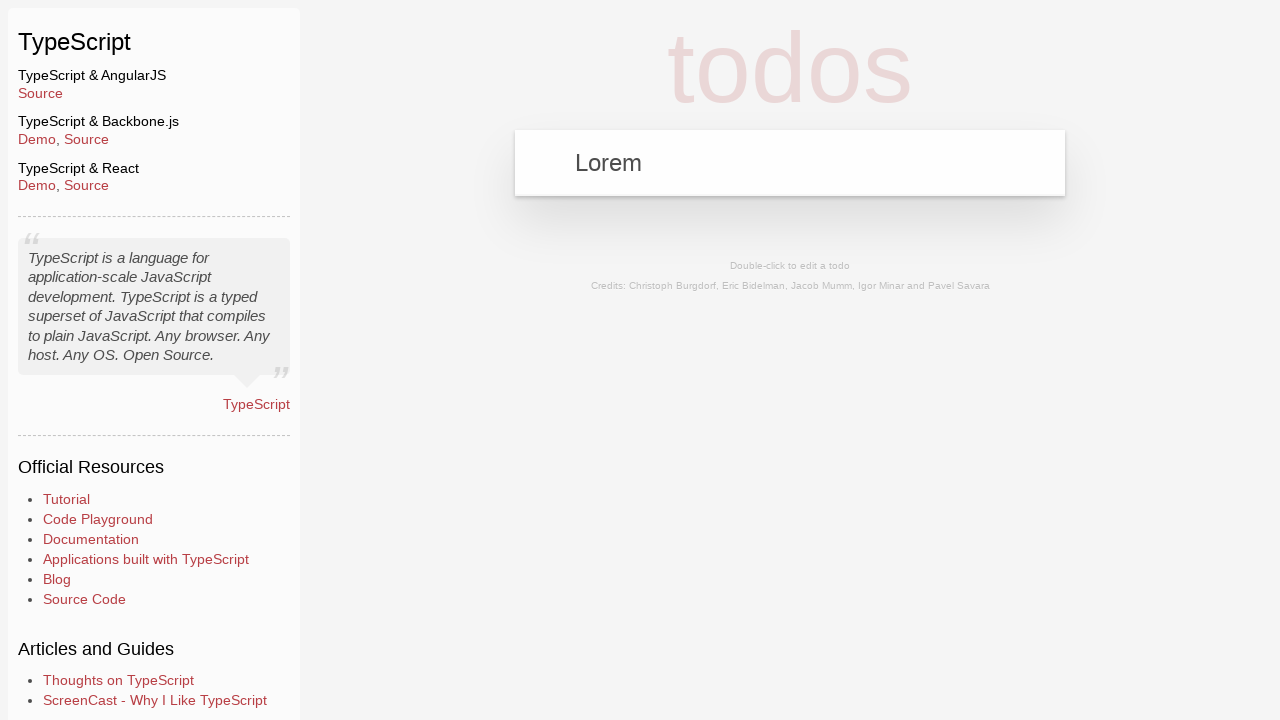

Pressed Enter to create todo item on .new-todo
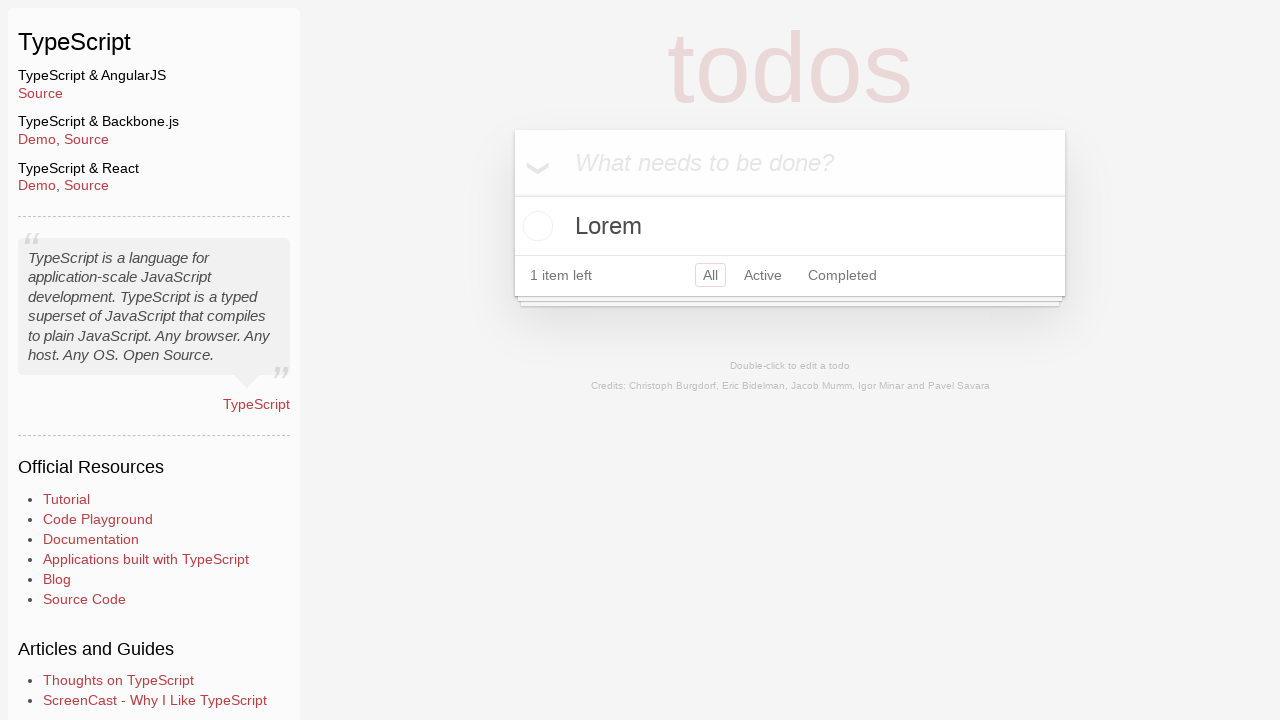

Double-clicked todo item to enter edit mode at (790, 226) on text=Lorem
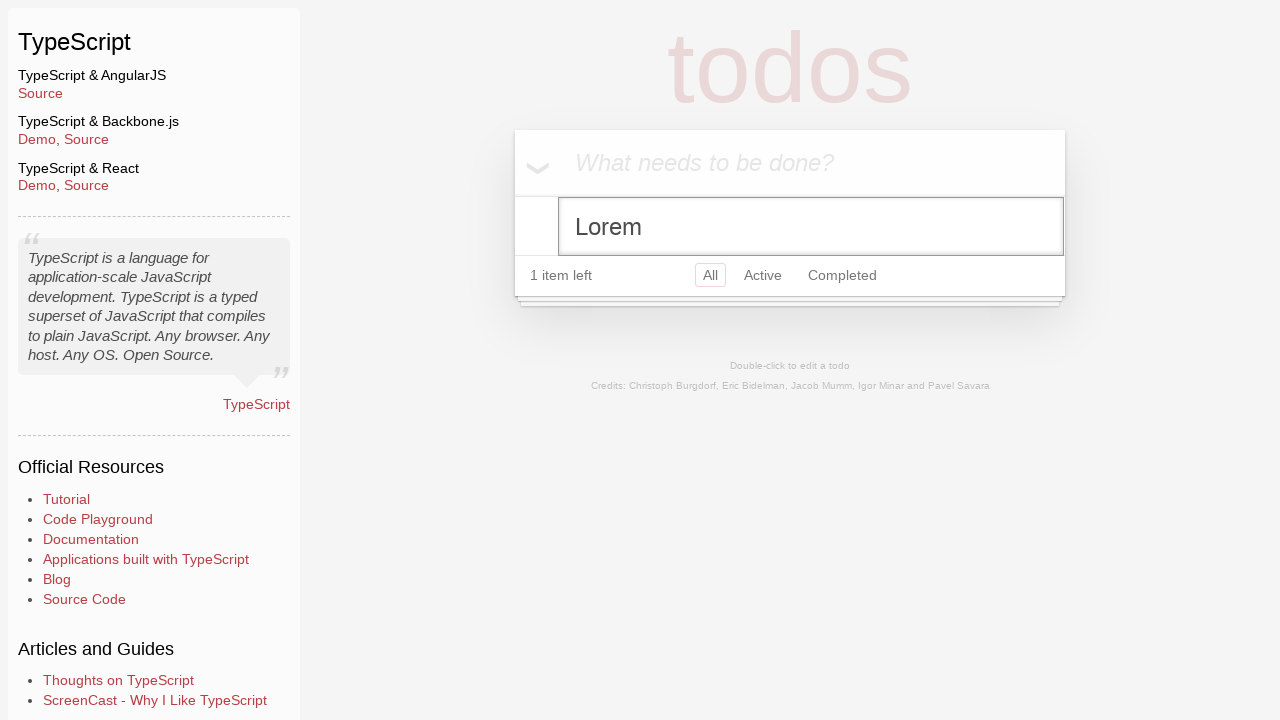

Filled edit field with 'Ipsum' on .edit
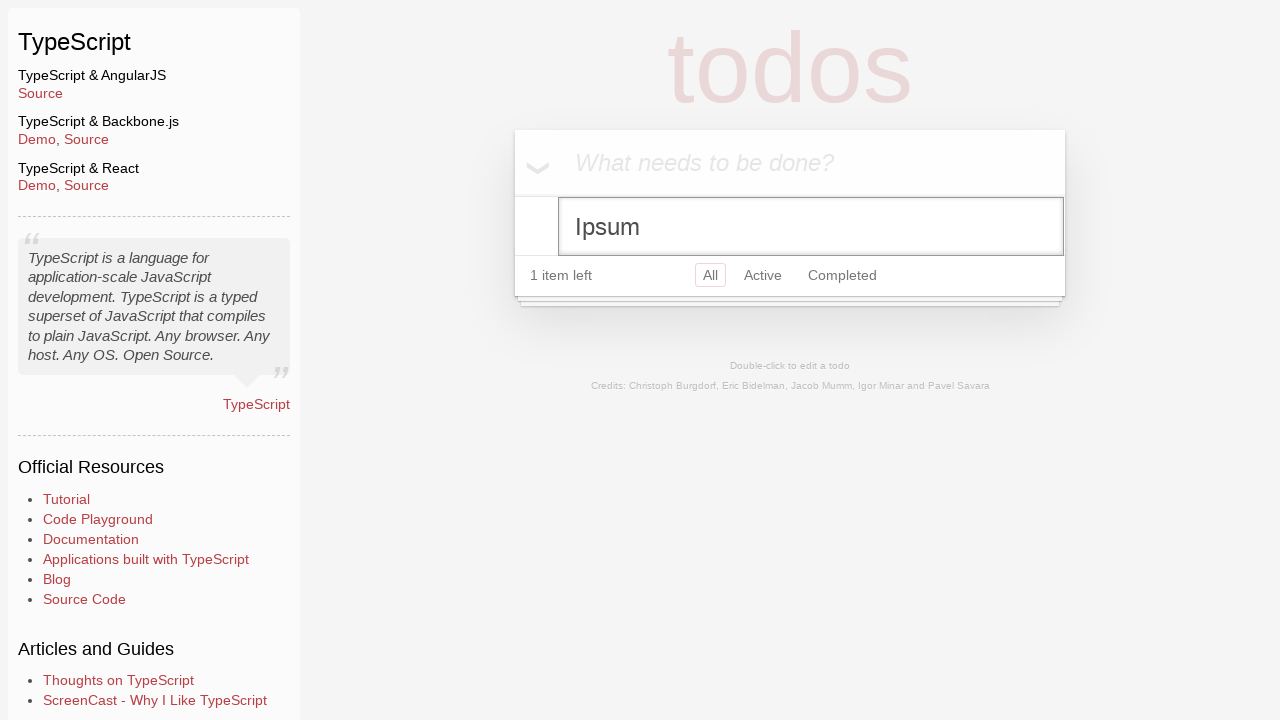

Pressed Enter to save todo changes on .edit
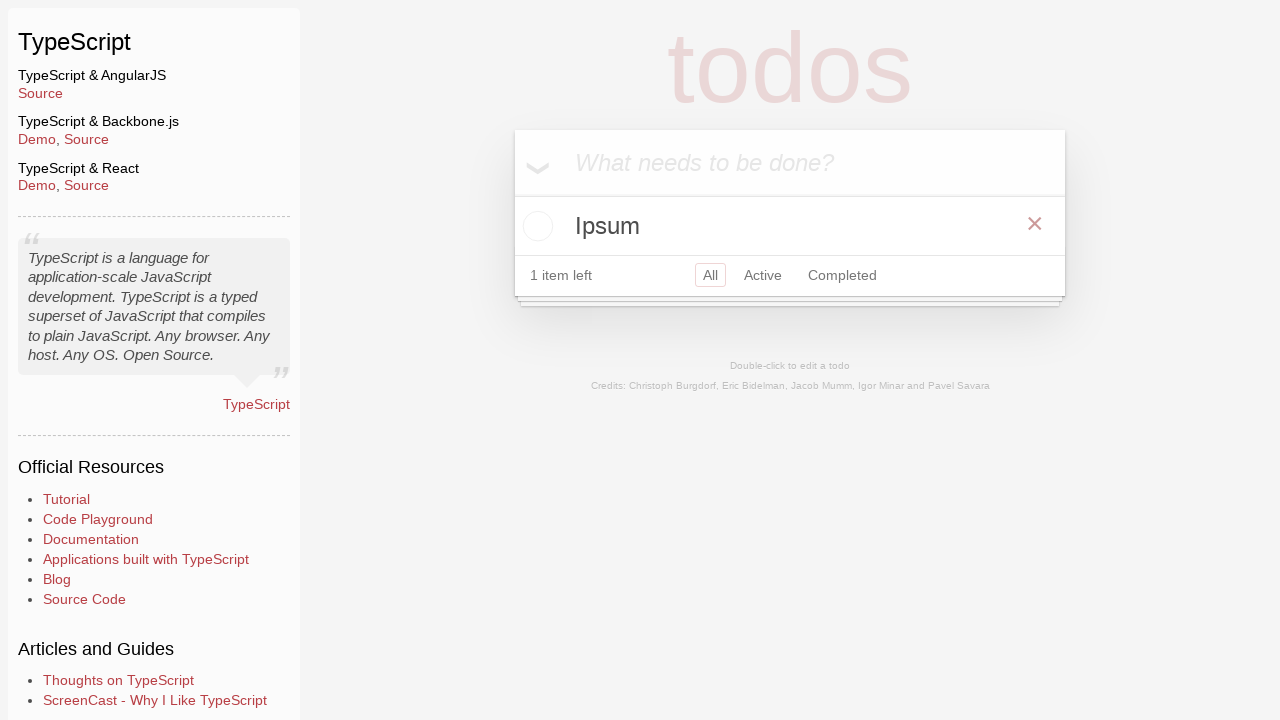

Verified updated todo text 'Ipsum' is visible
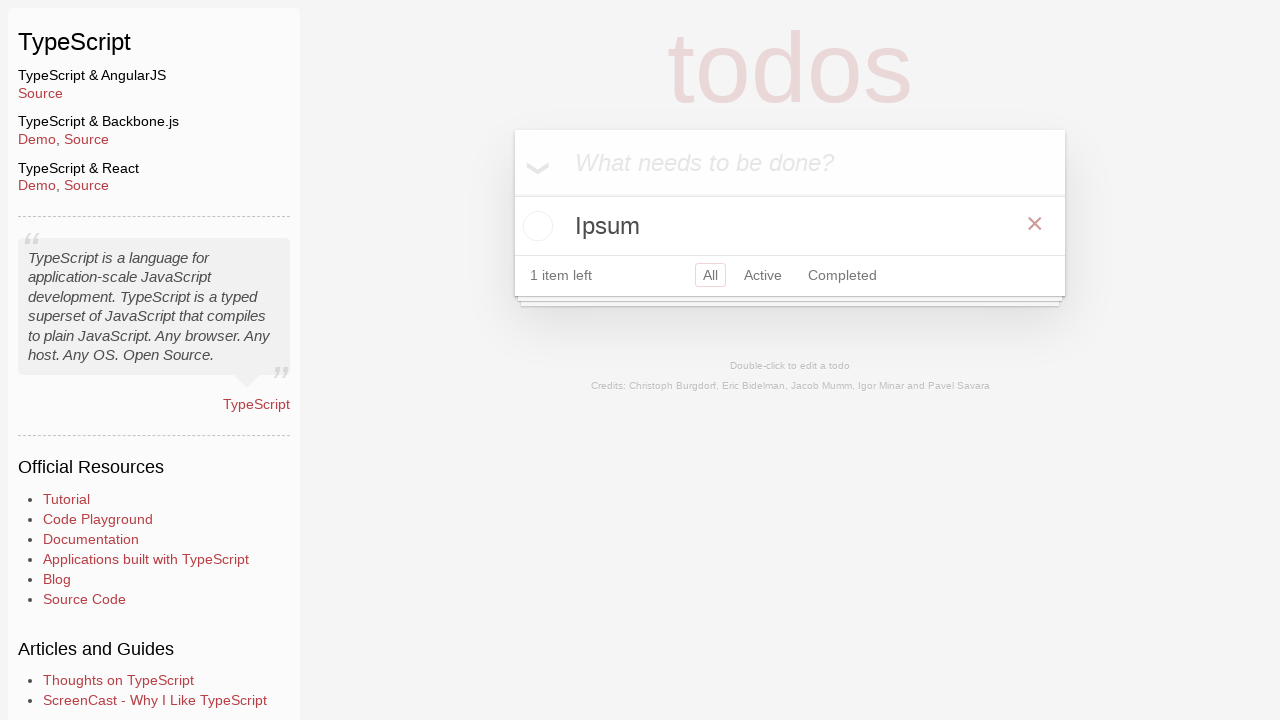

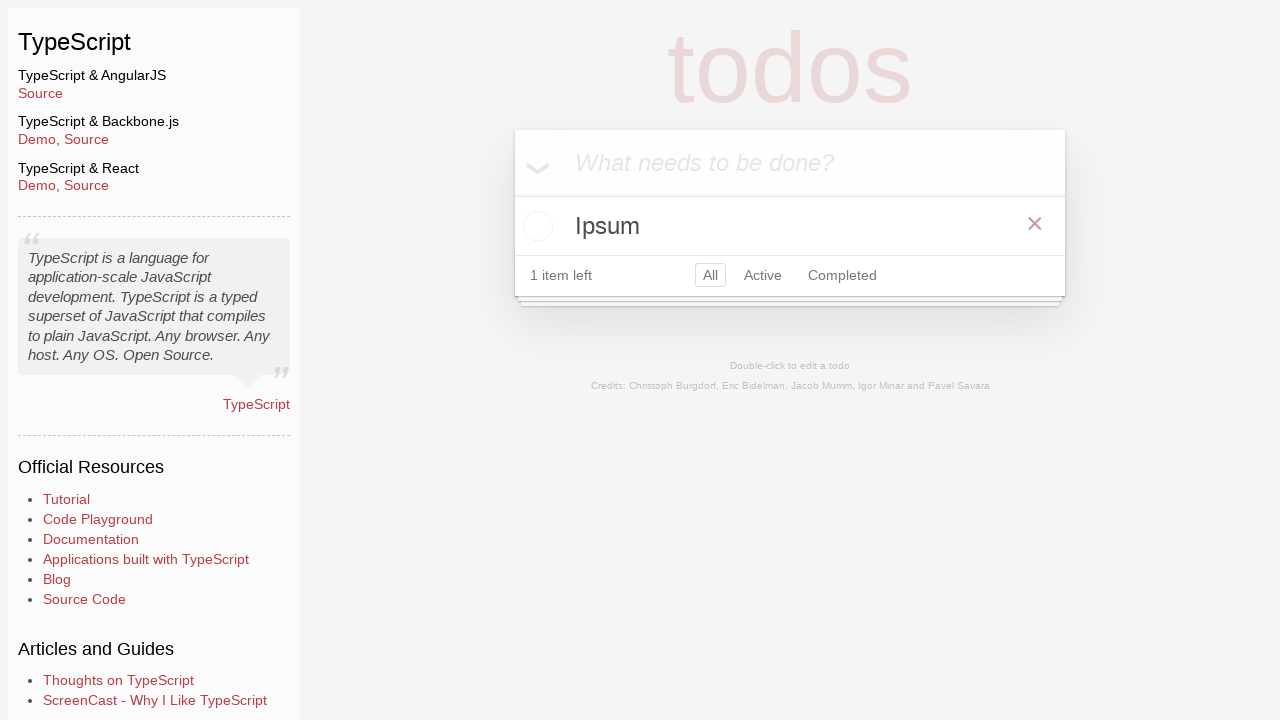